Tests dropdown selection functionality on a registration form by selecting values from Skills, Year, and Month dropdowns using different selection methods (by index, by value, and by visible text)

Starting URL: https://demo.automationtesting.in/Register.html

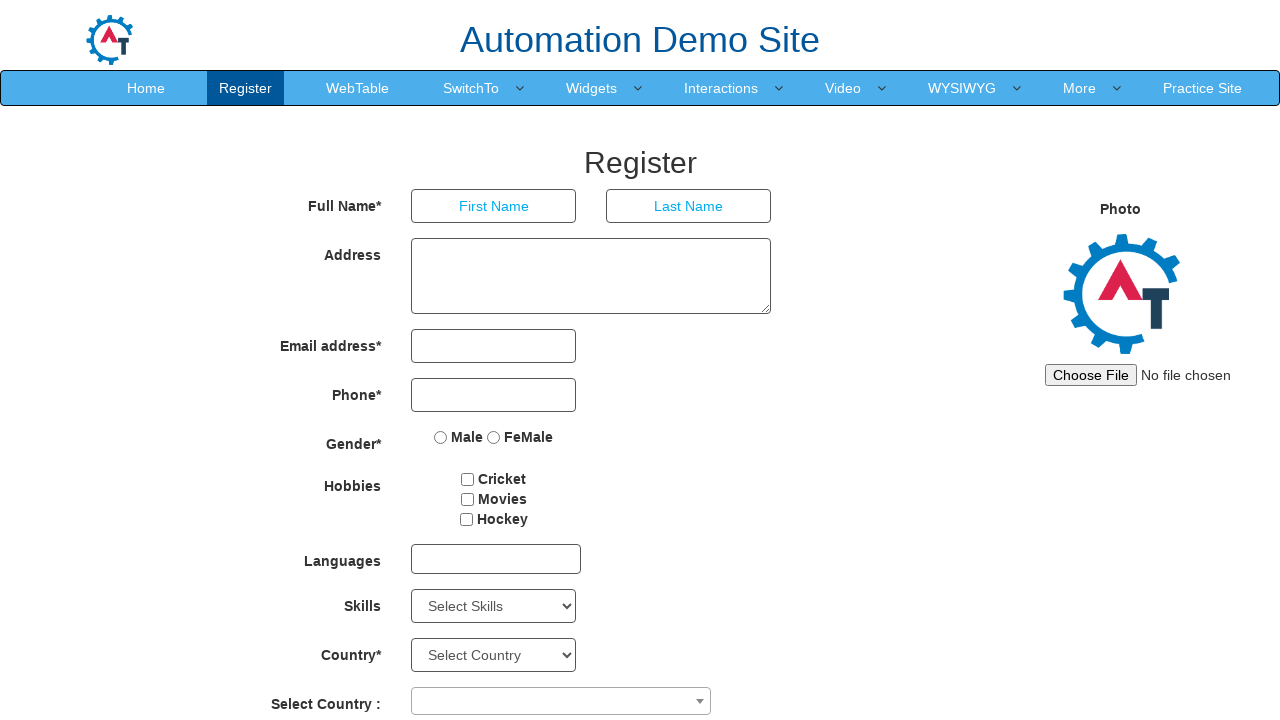

Selected skill from dropdown by index 4 on select#Skills
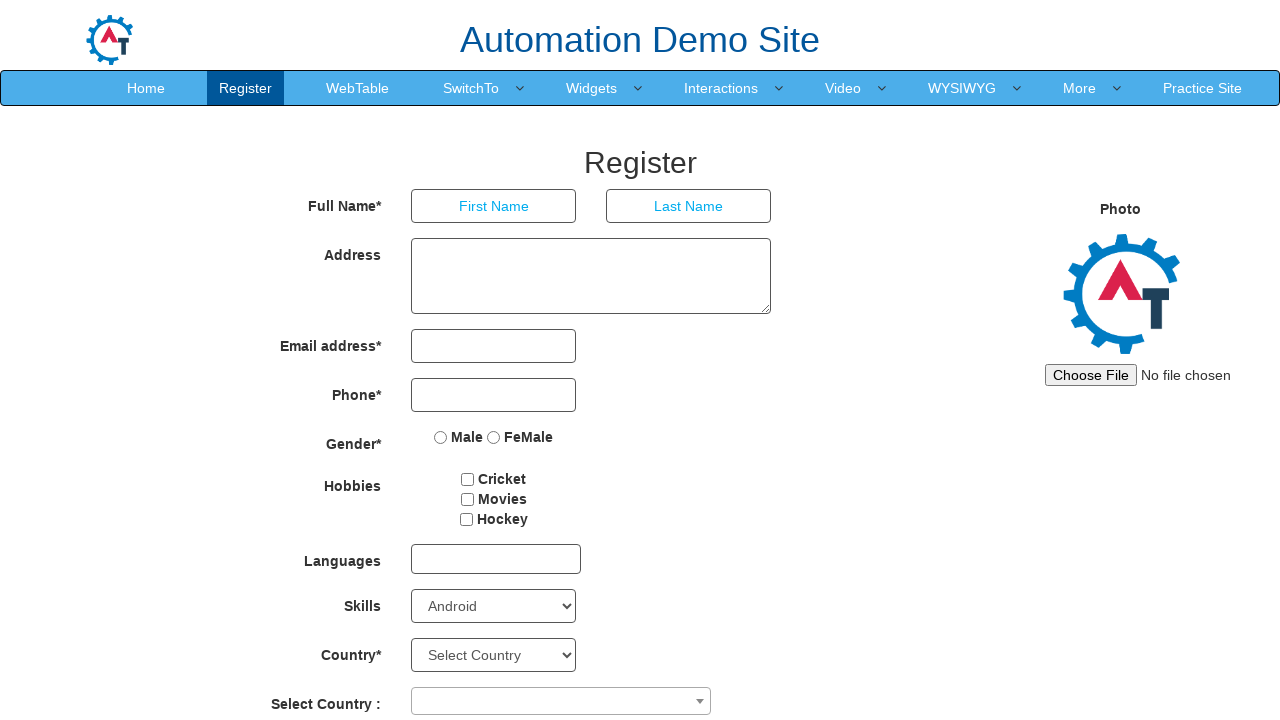

Selected year 1926 from dropdown by value on select#yearbox
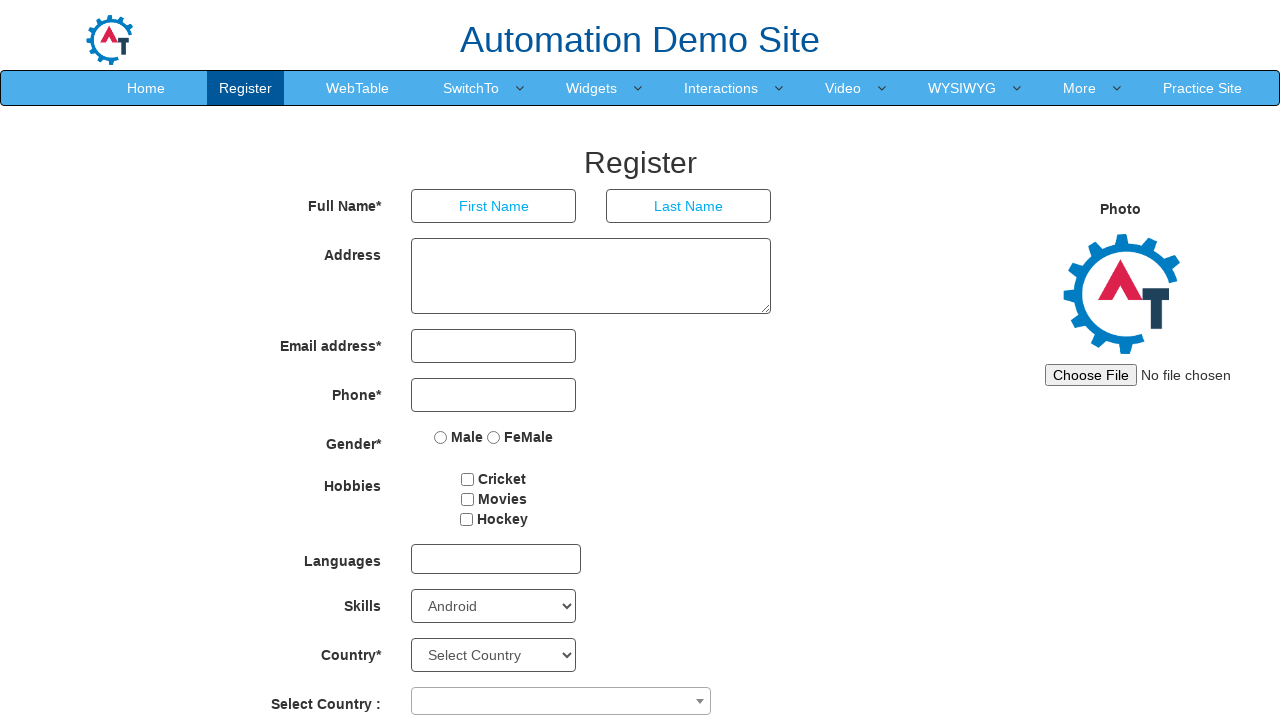

Selected March from month dropdown by visible text on select[placeholder='Month']
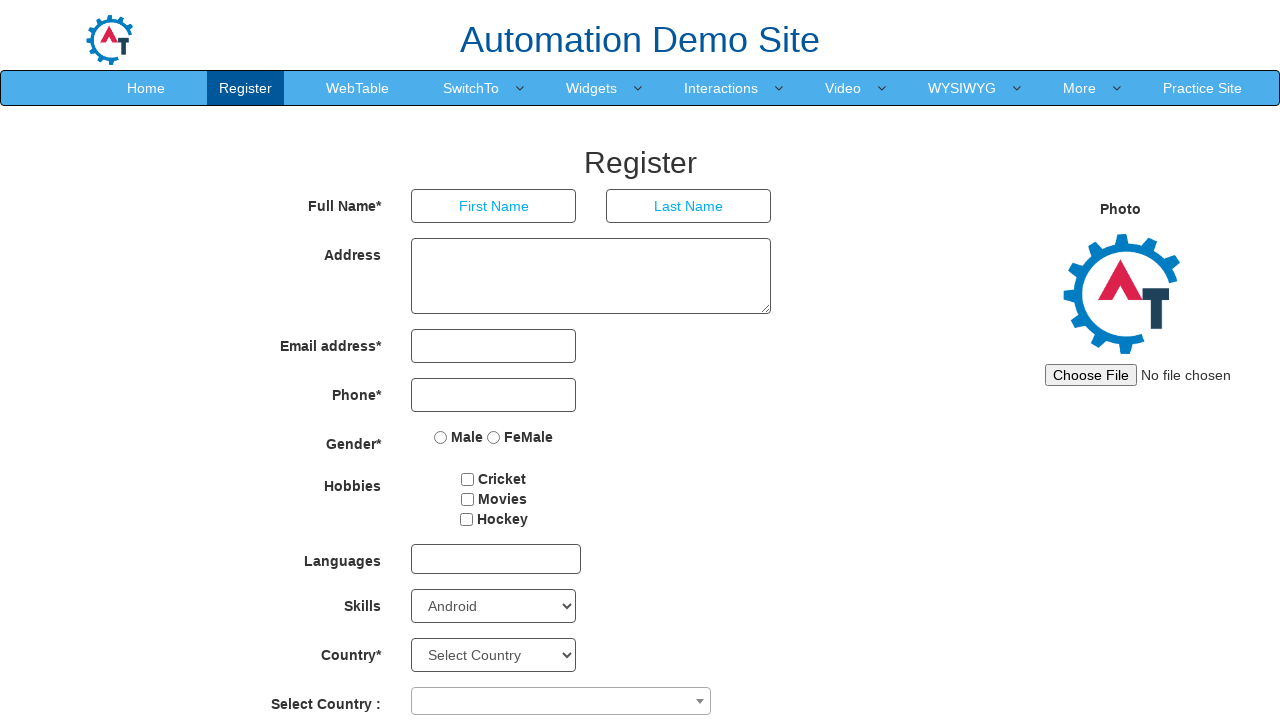

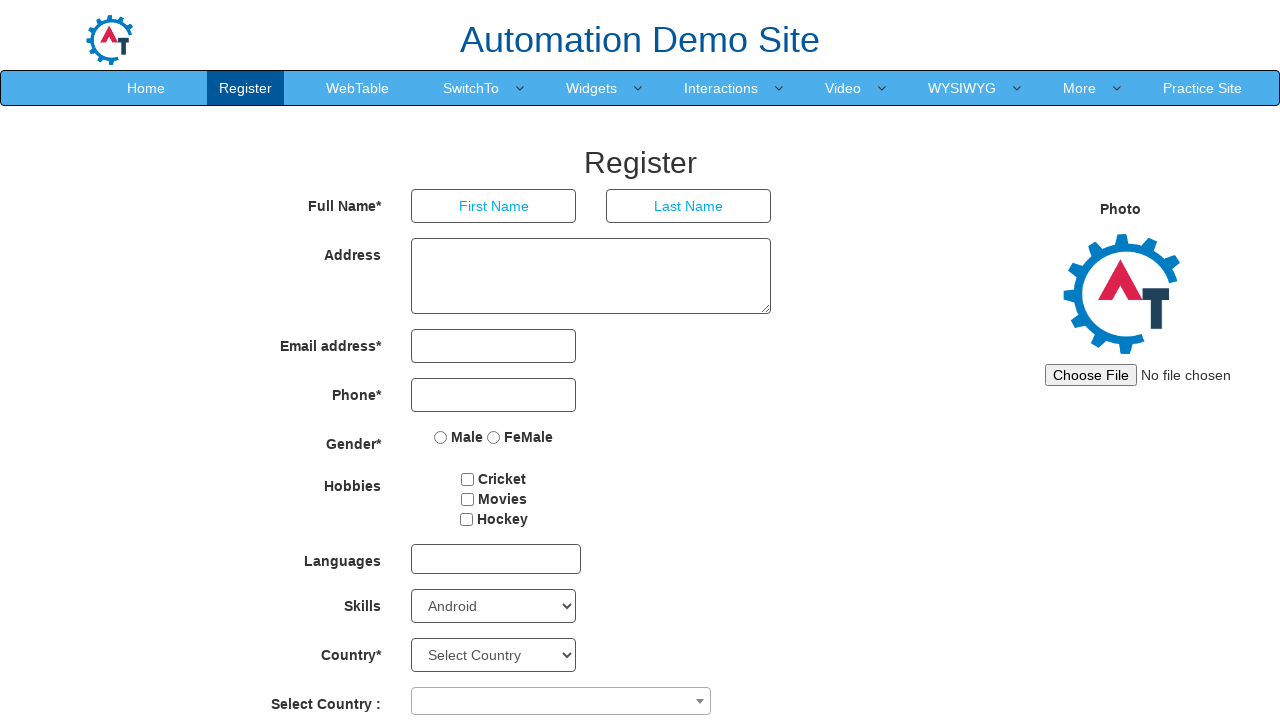